Tests waiting for images to load on a slow-loading page and verifies that the third image has the correct source attribute ending with award.png

Starting URL: https://bonigarcia.dev/selenium-webdriver-java/loading-images.html

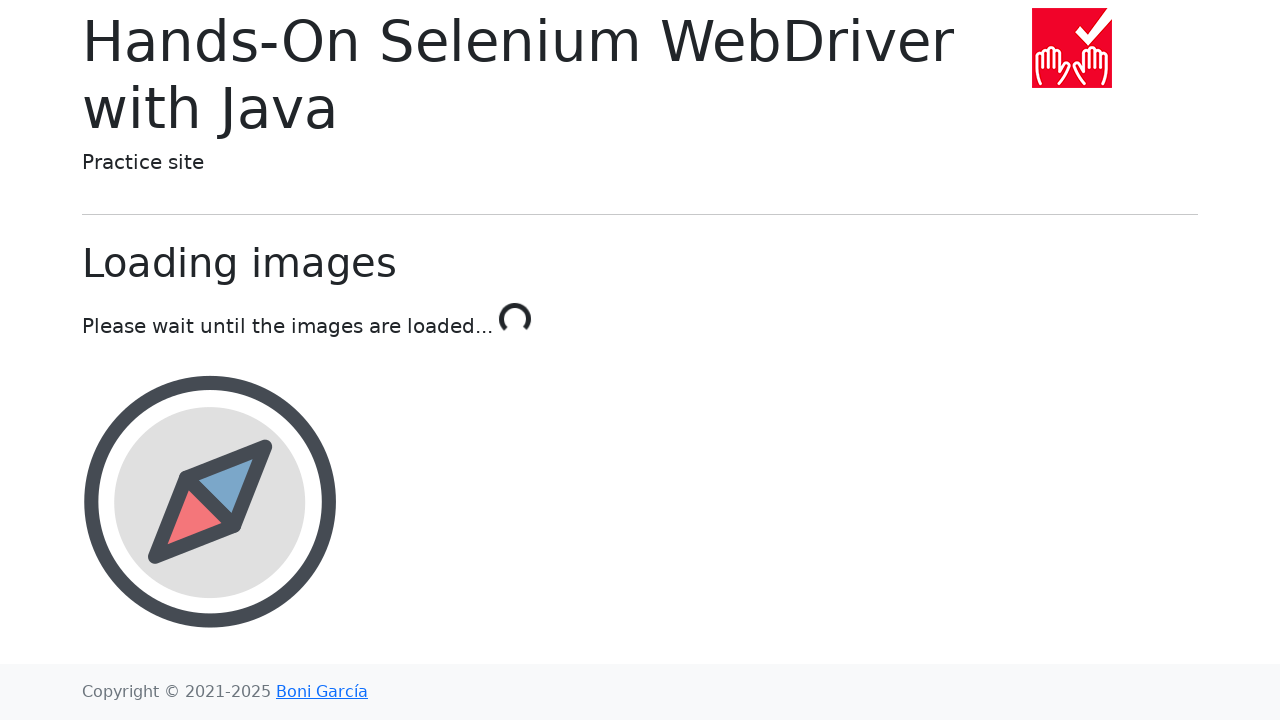

Waited for loading completion text to appear
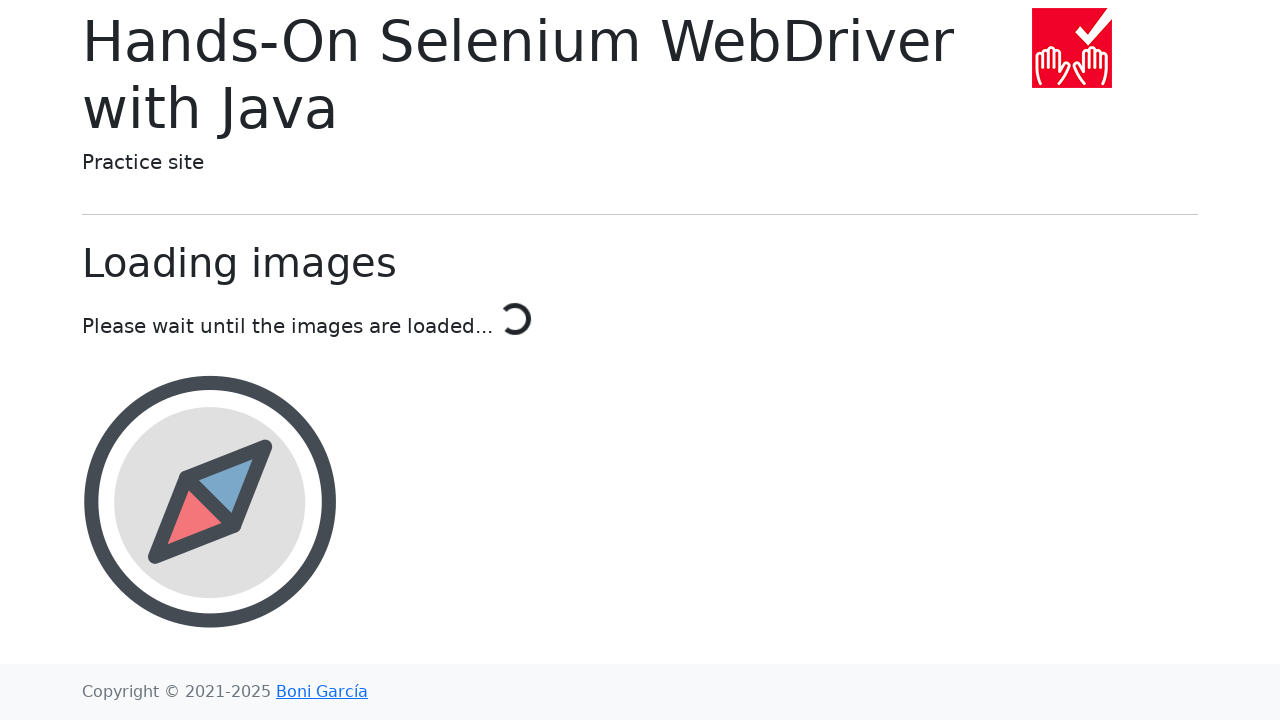

Located the third image element with id 'award'
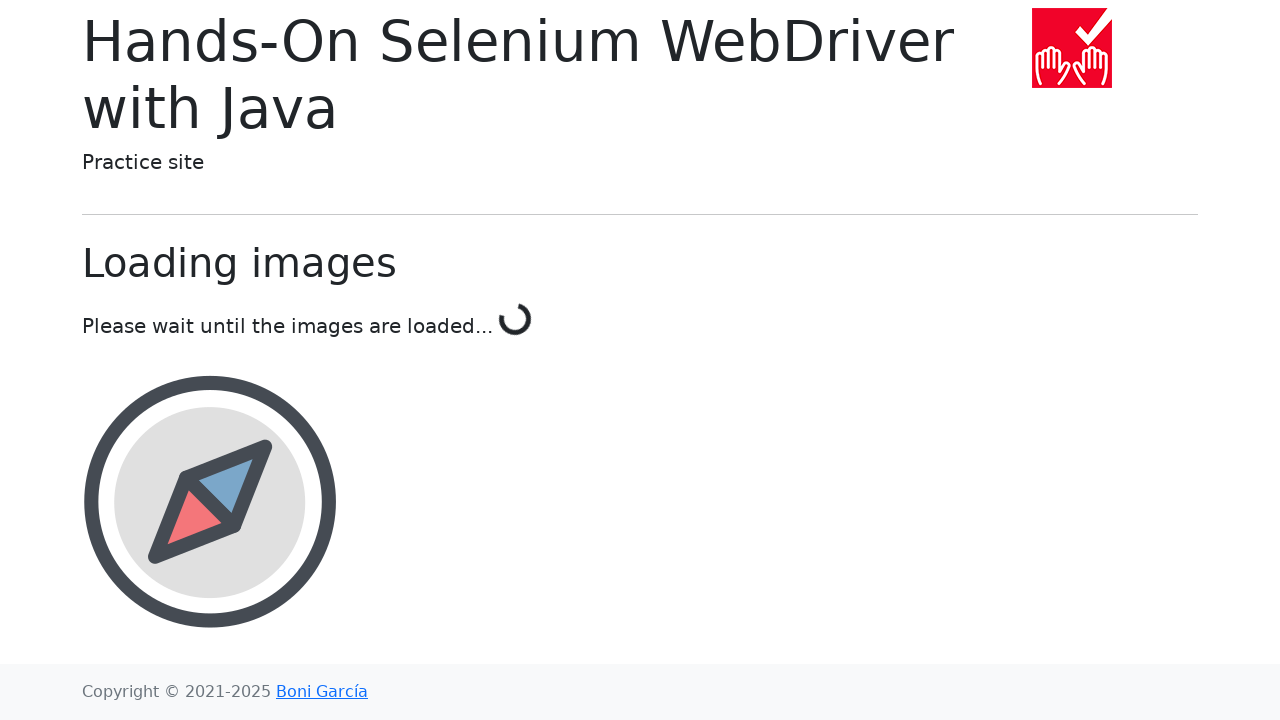

Verified third image src attribute ends with award.png
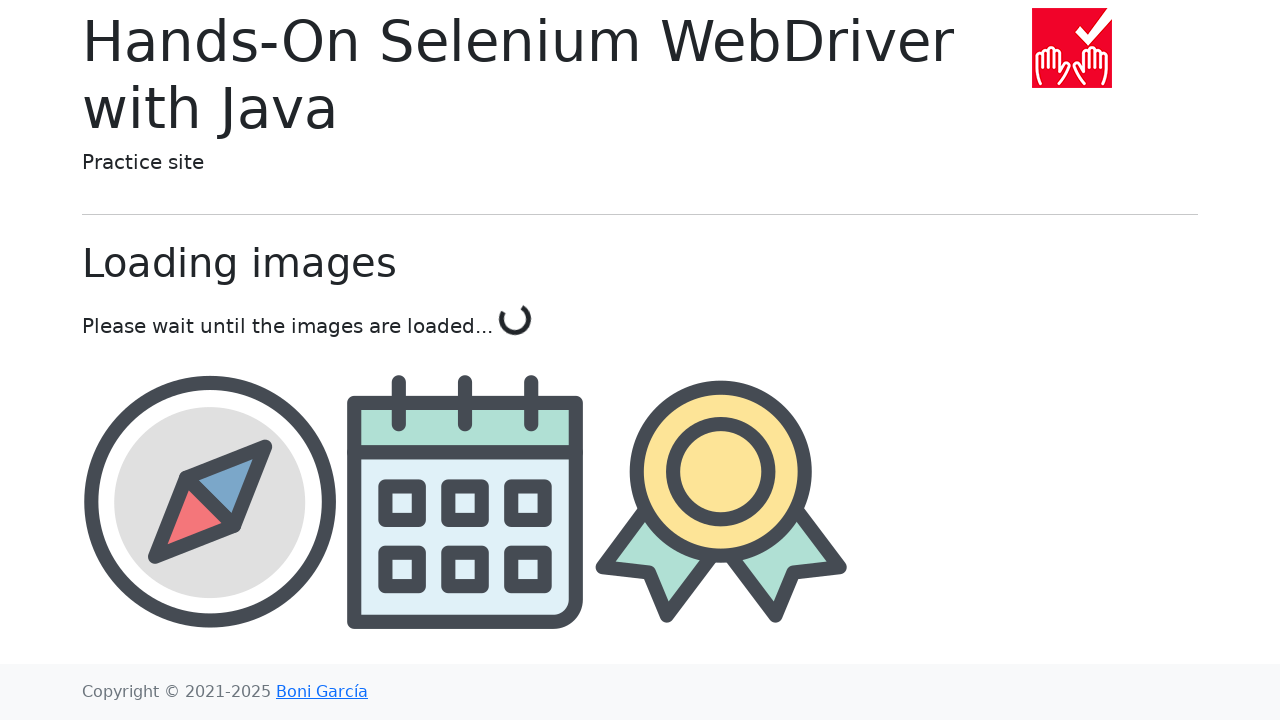

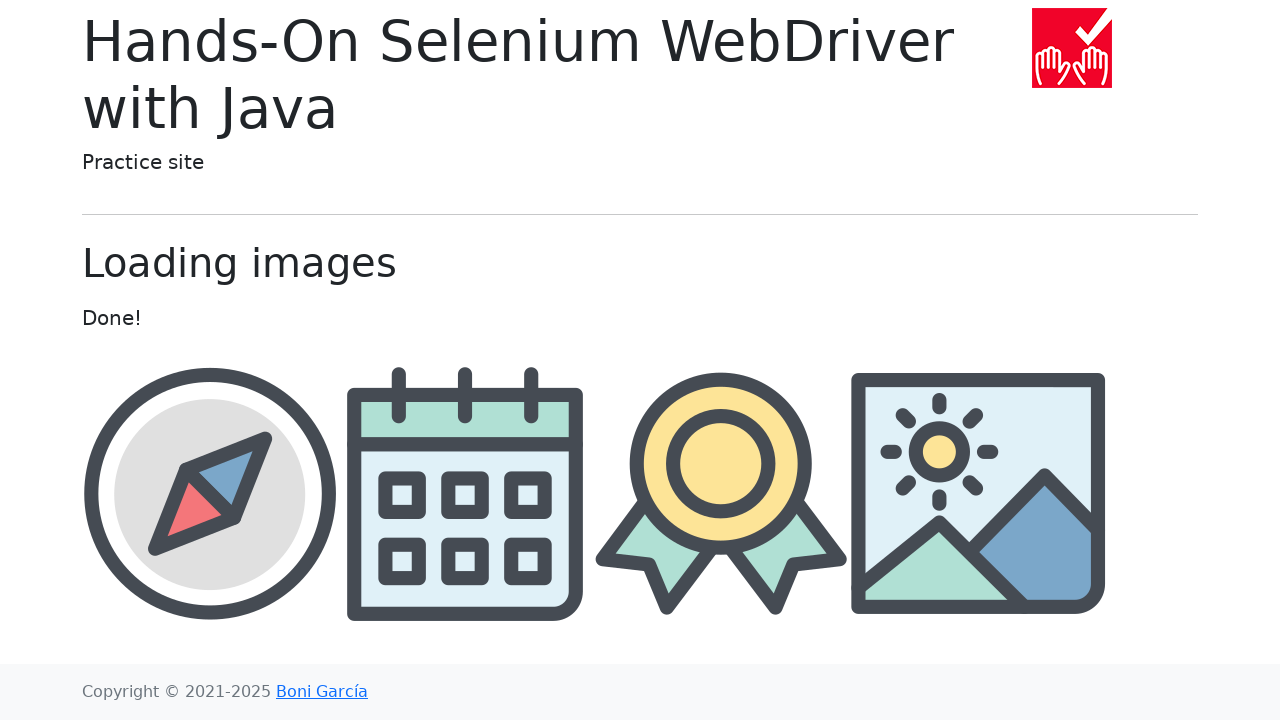